Navigates to Crocs EU website and waits for page to load

Starting URL: https://www.crocs.eu

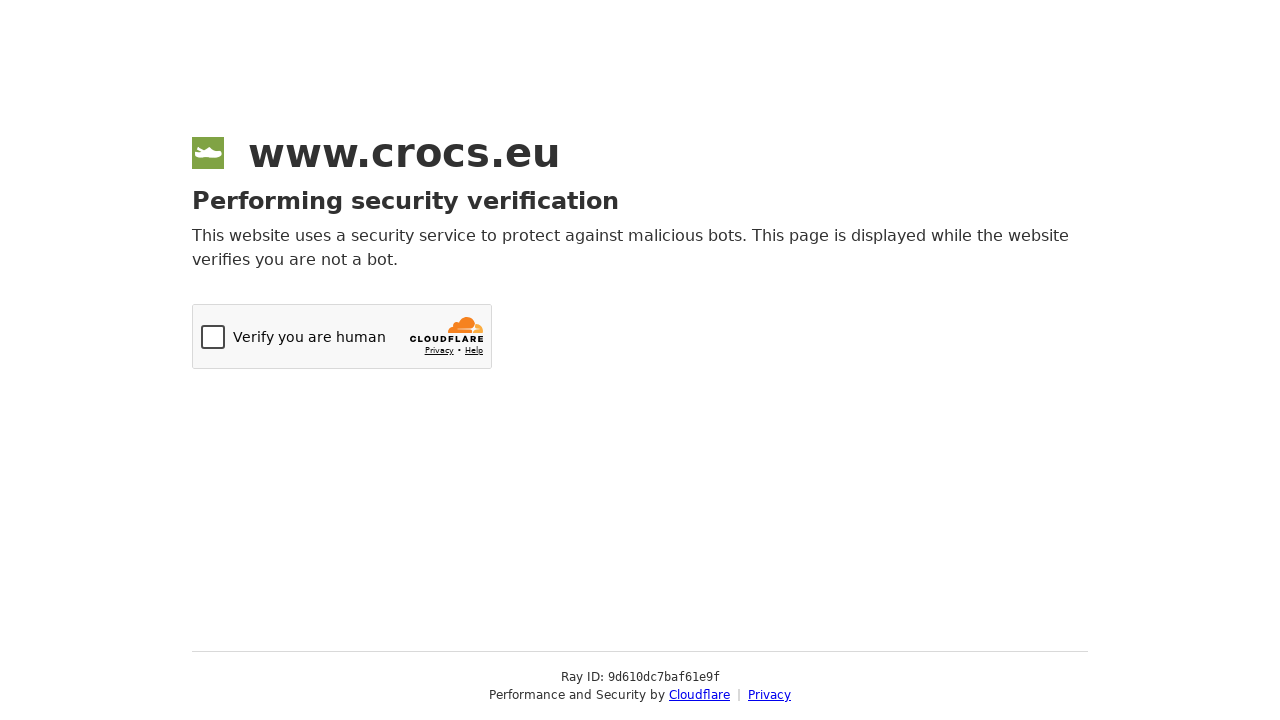

Navigated to Crocs EU website
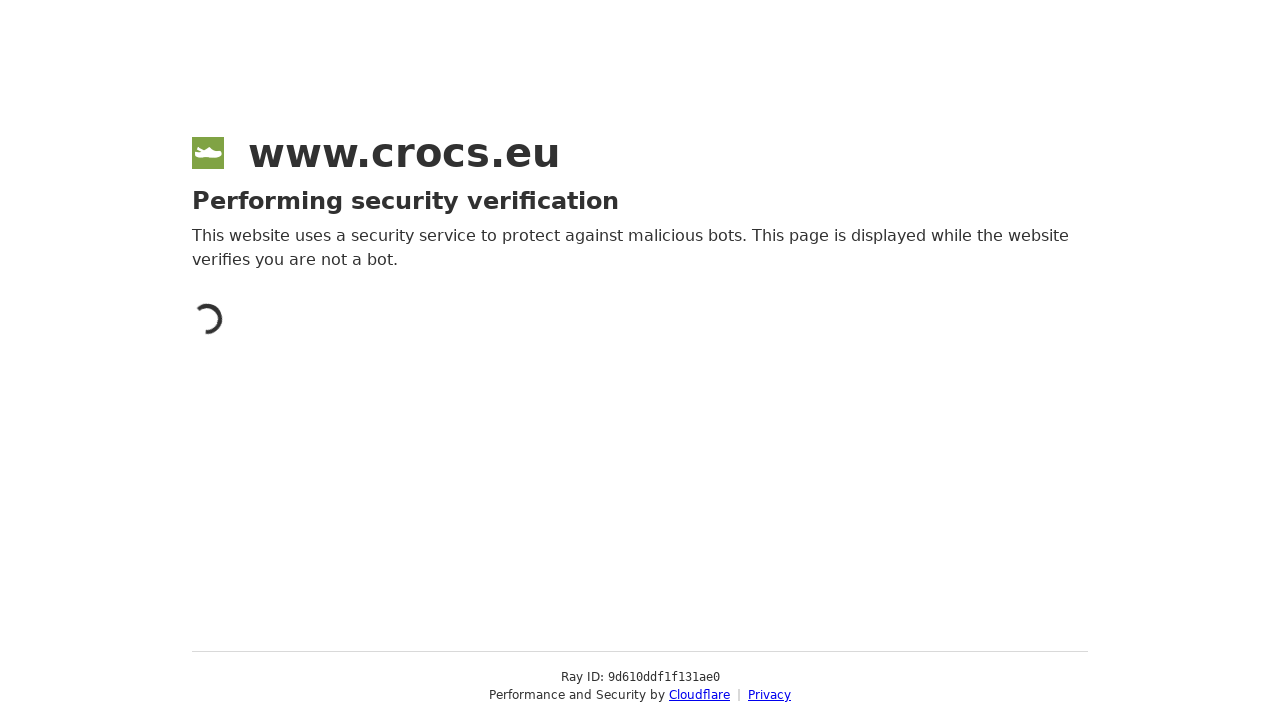

Page DOM content loaded
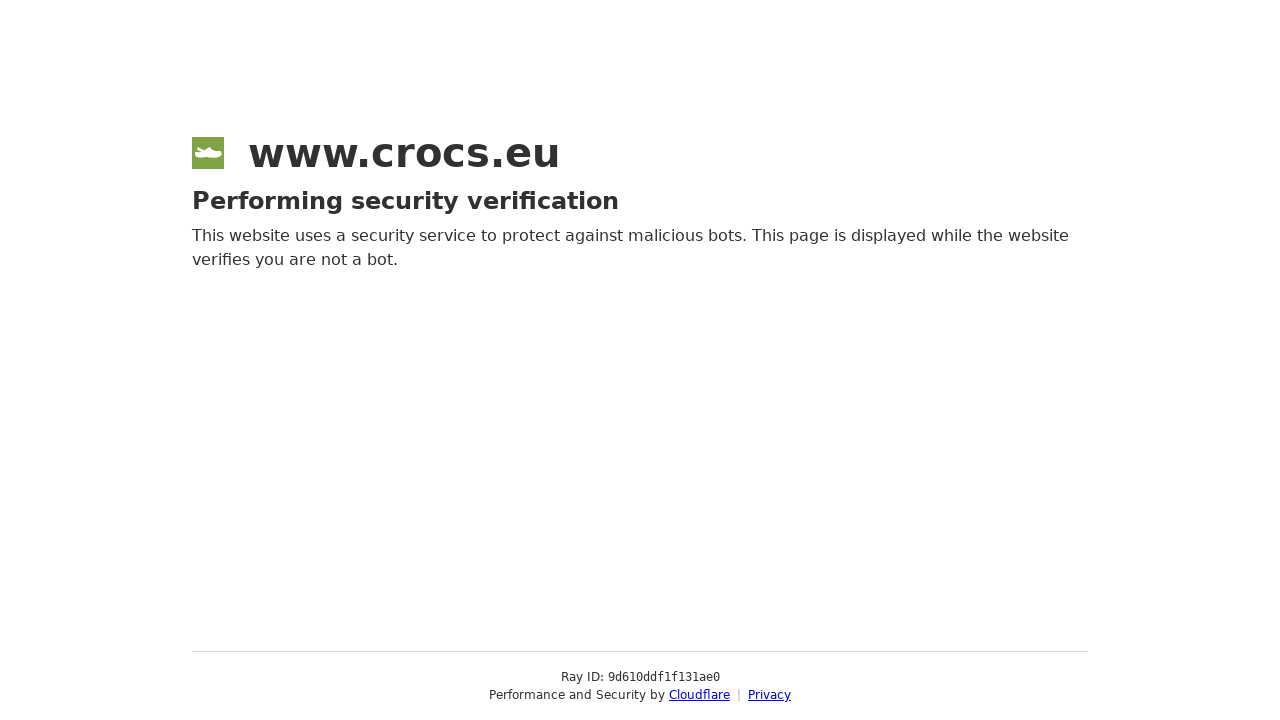

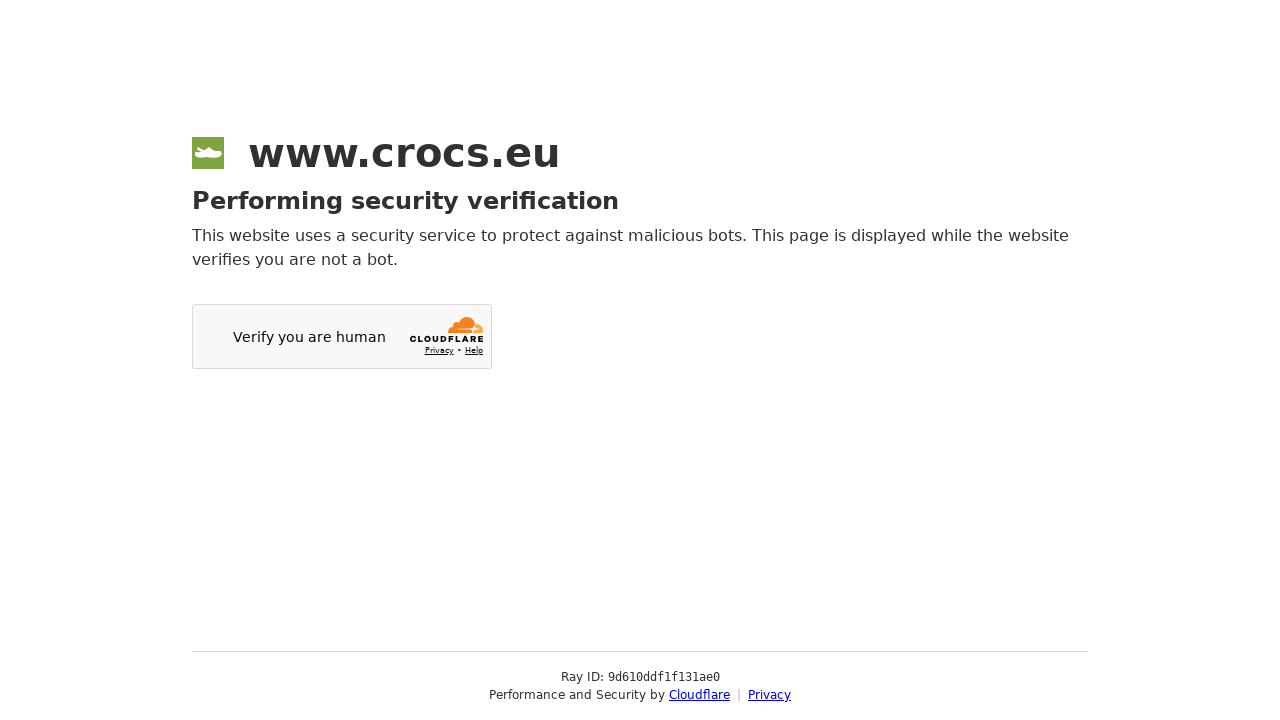